Tests drag and drop functionality on the jQuery UI droppable demo page by dragging a source element and dropping it onto a target element

Starting URL: http://jqueryui.com/droppable/

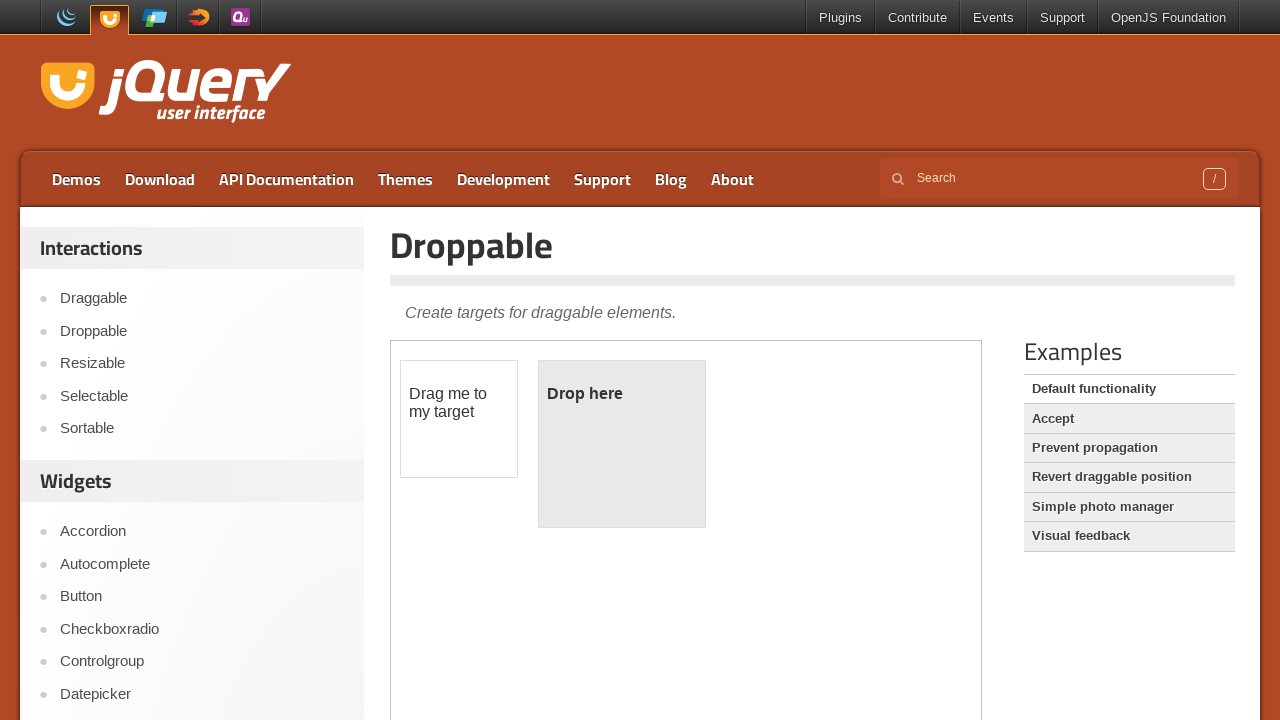

Navigated to jQuery UI droppable demo page
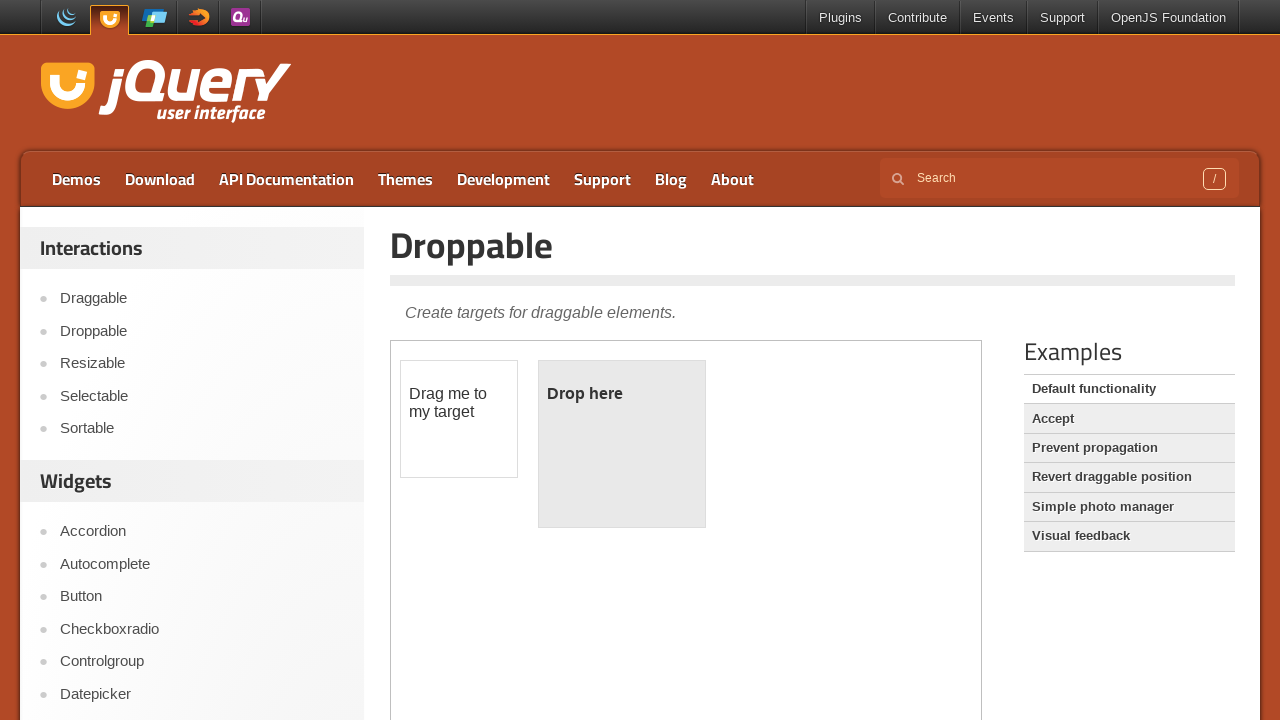

Located and switched to demo iframe
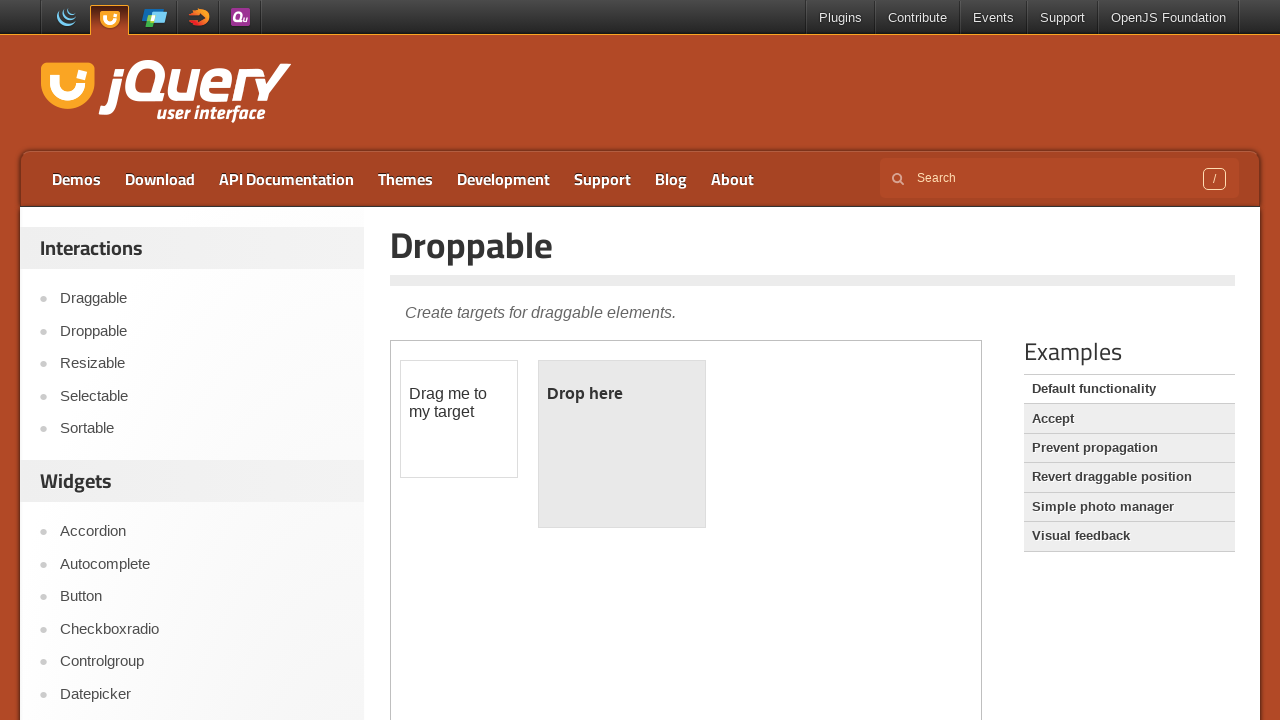

Located draggable source element
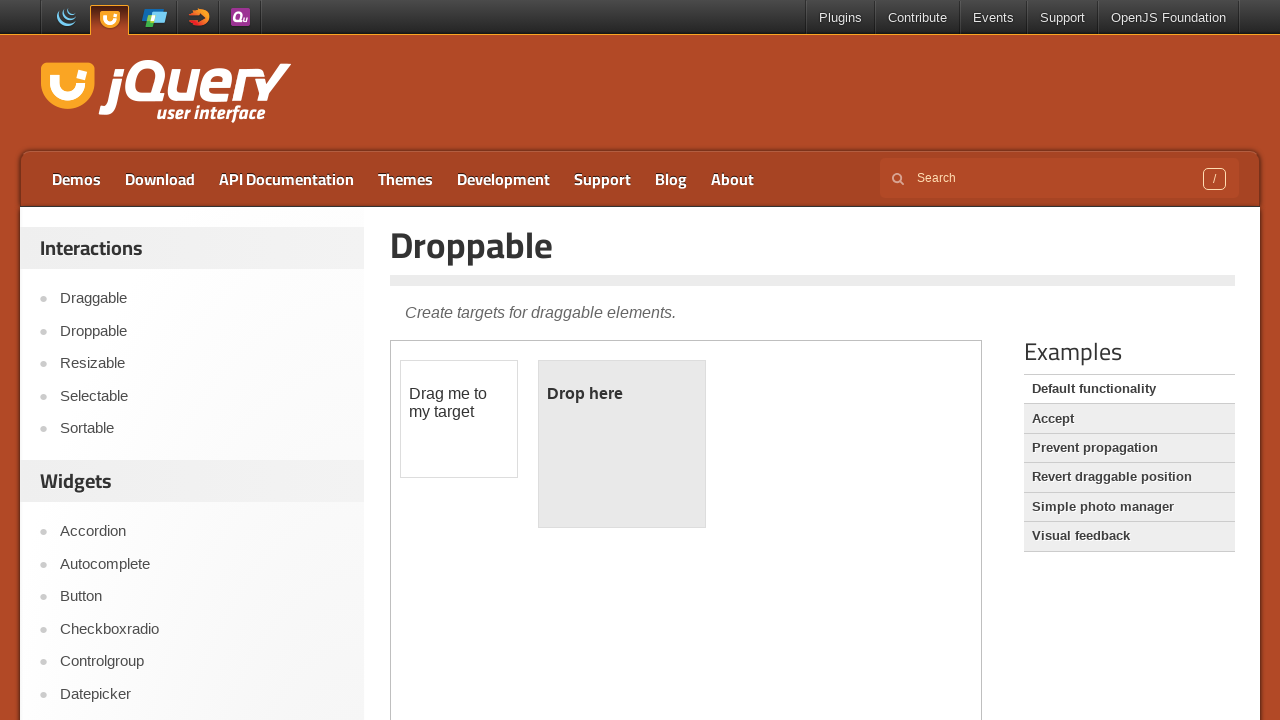

Located droppable target element
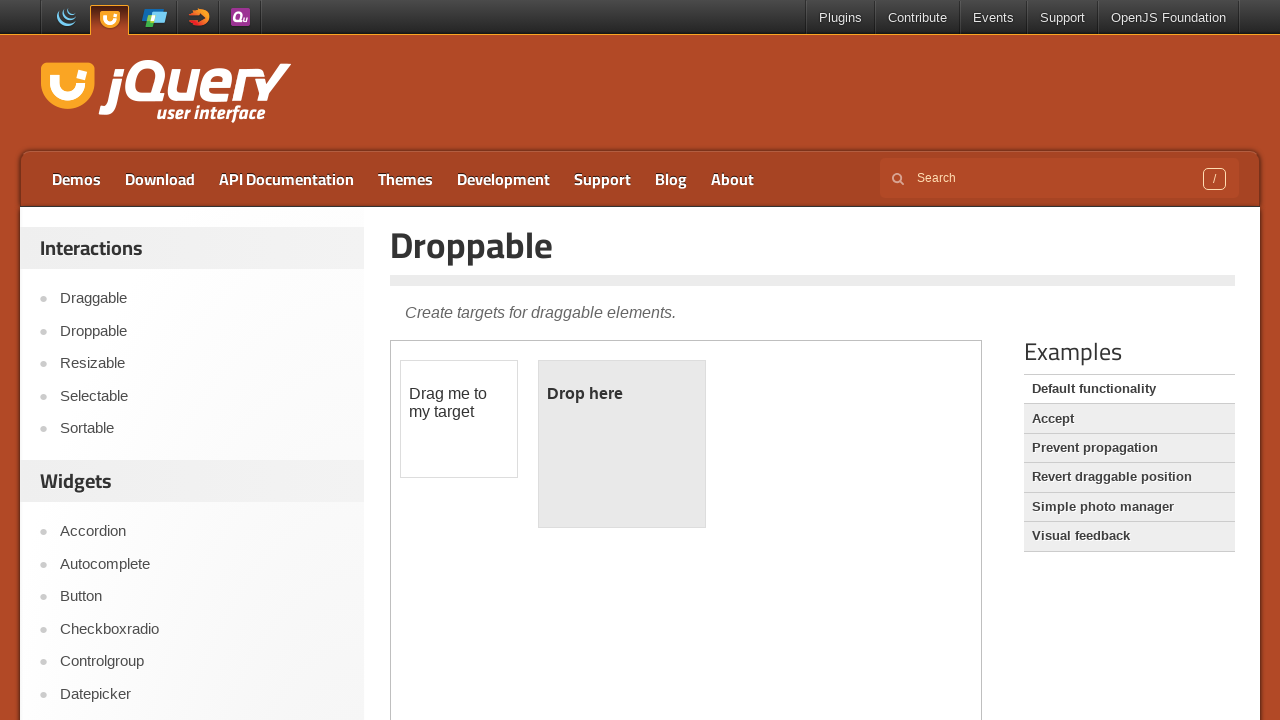

Dragged source element onto target element at (622, 444)
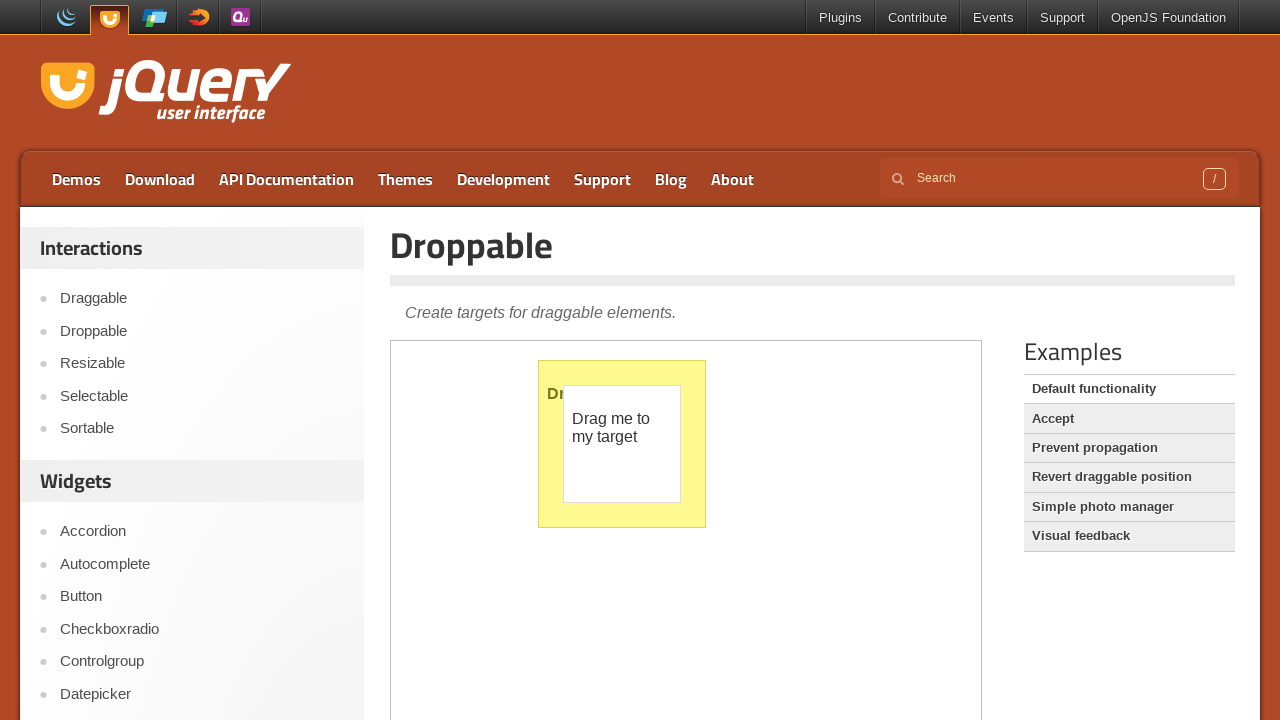

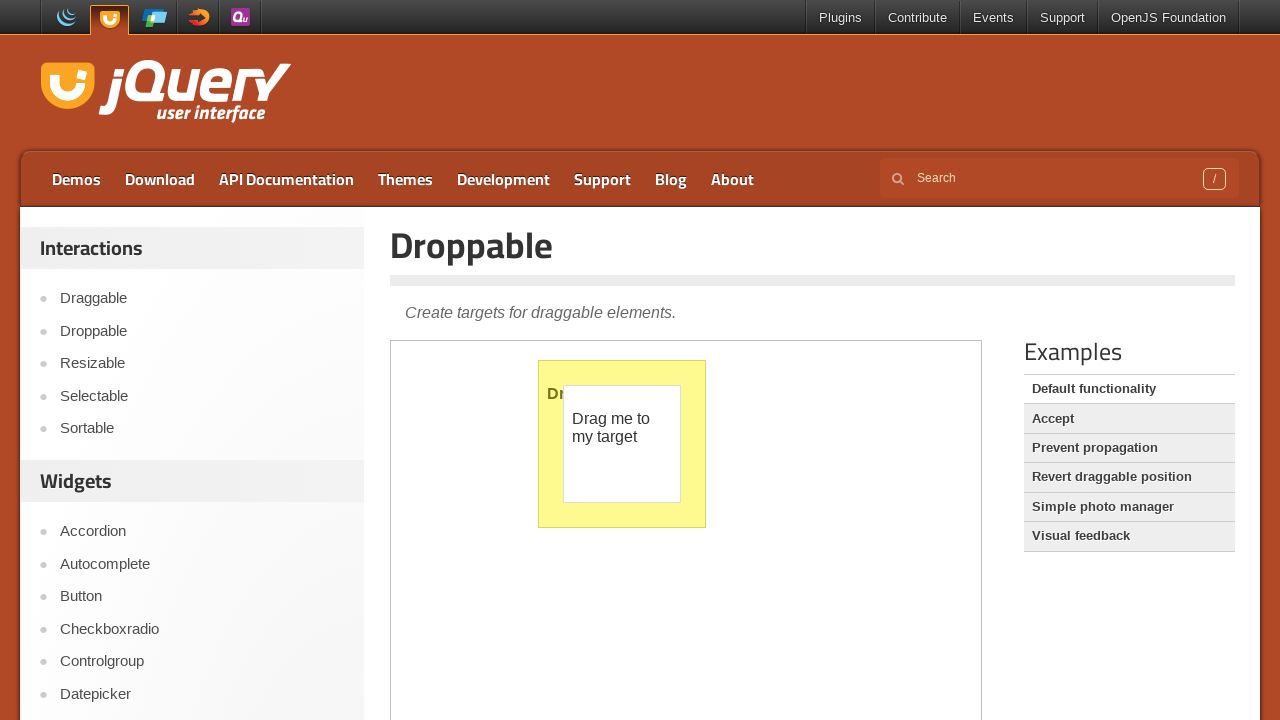